Tests dynamic controls by clicking the Remove button and waiting for the success message to appear

Starting URL: http://the-internet.herokuapp.com/dynamic_controls

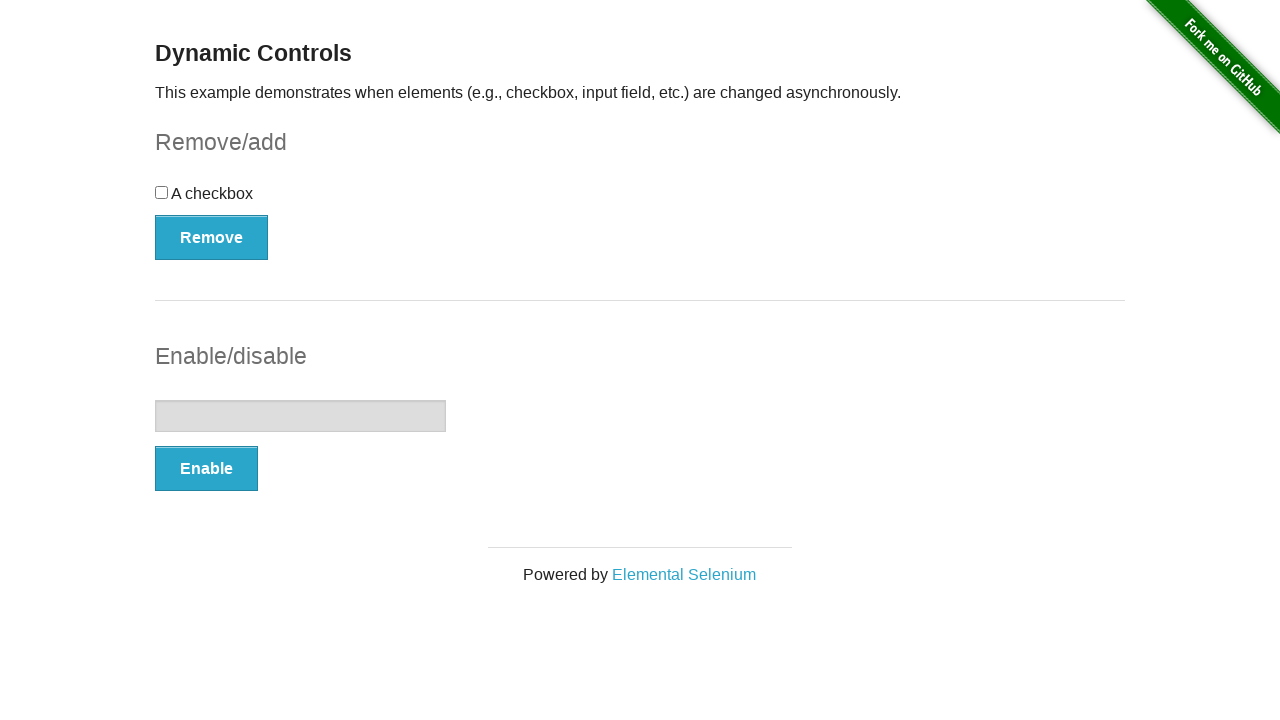

Clicked the Remove button at (212, 237) on xpath=//*[.='Remove']
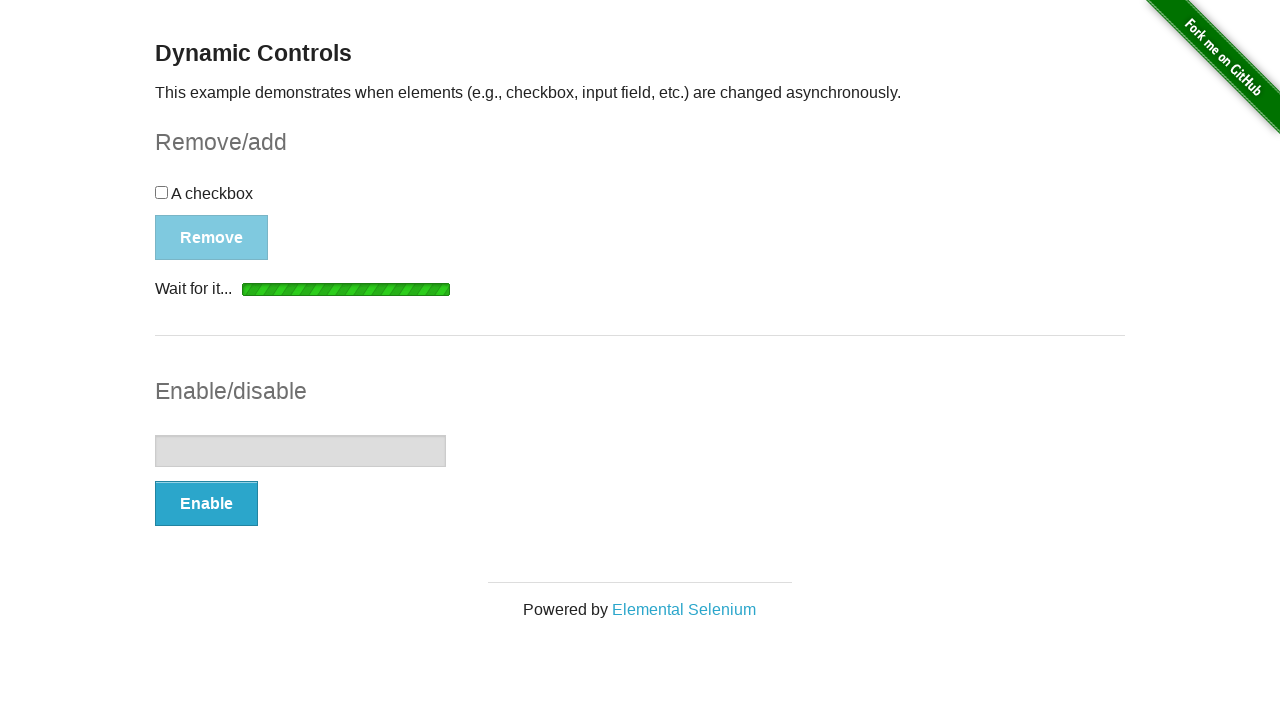

Success message appeared and became visible
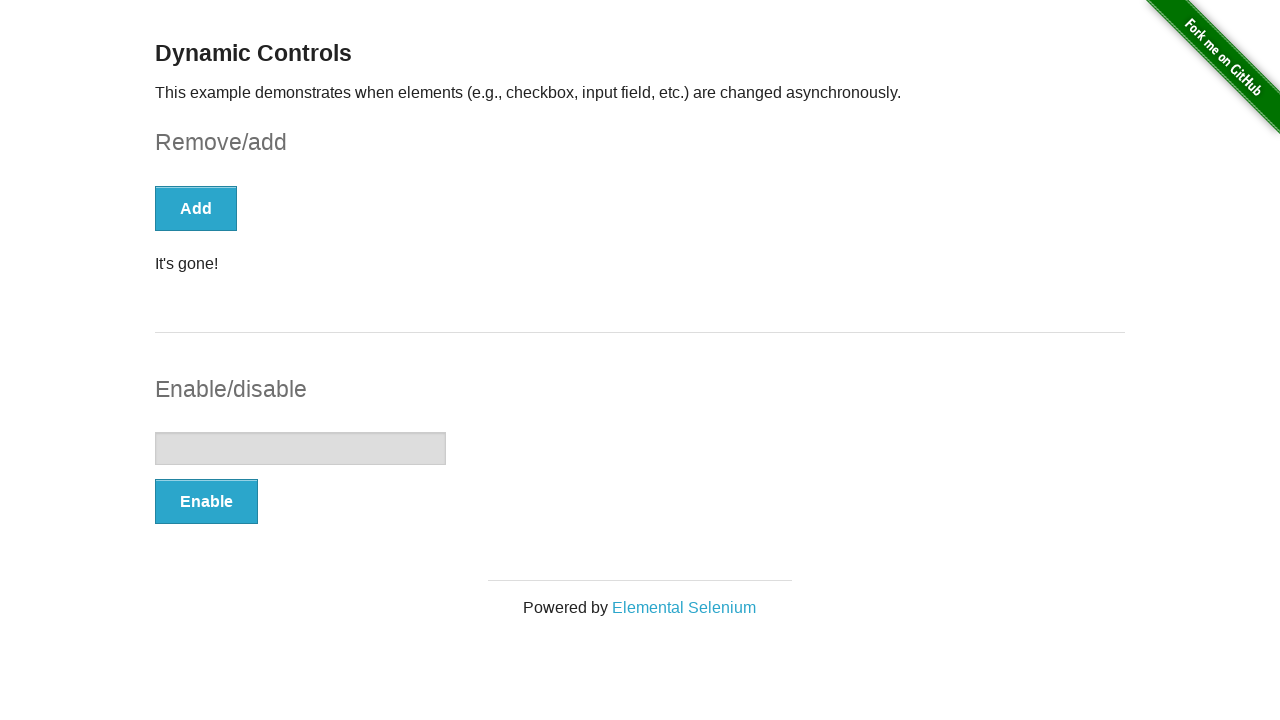

Verified and printed success message text content
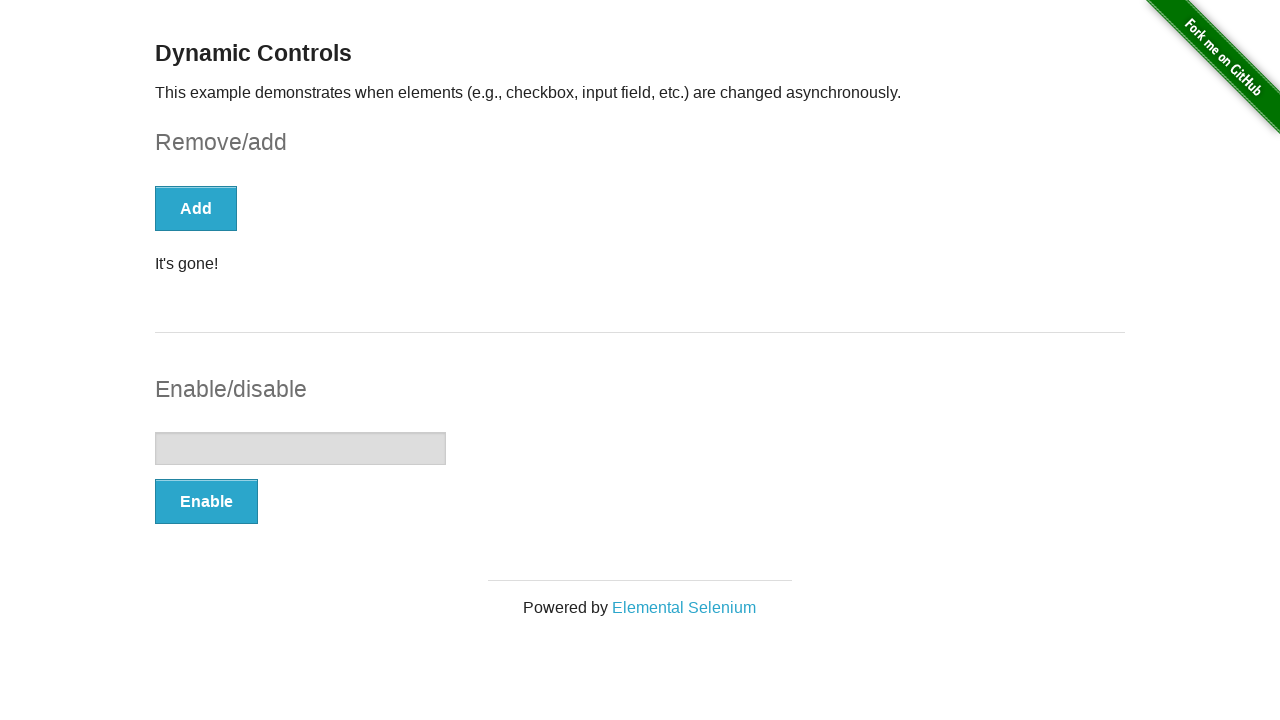

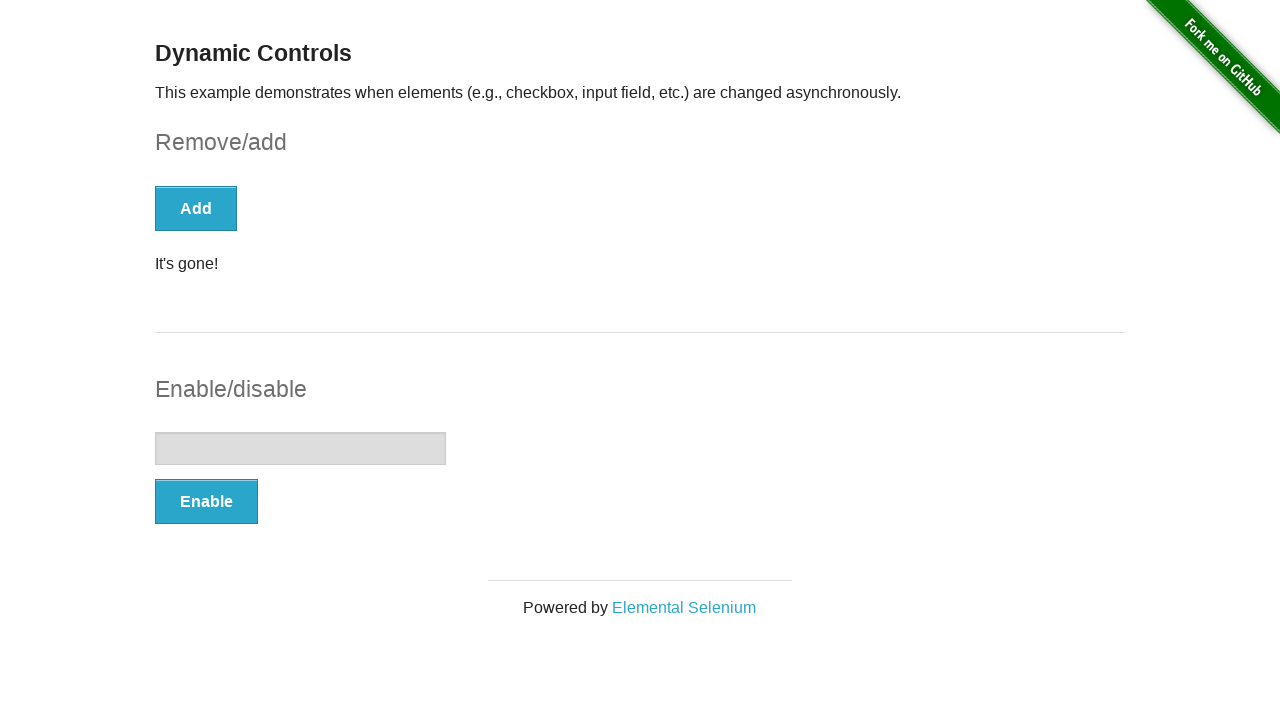